Tests a registration form by filling in all required fields including name, email, phone, and address, then submitting the form

Starting URL: http://suninjuly.github.io/registration1.html

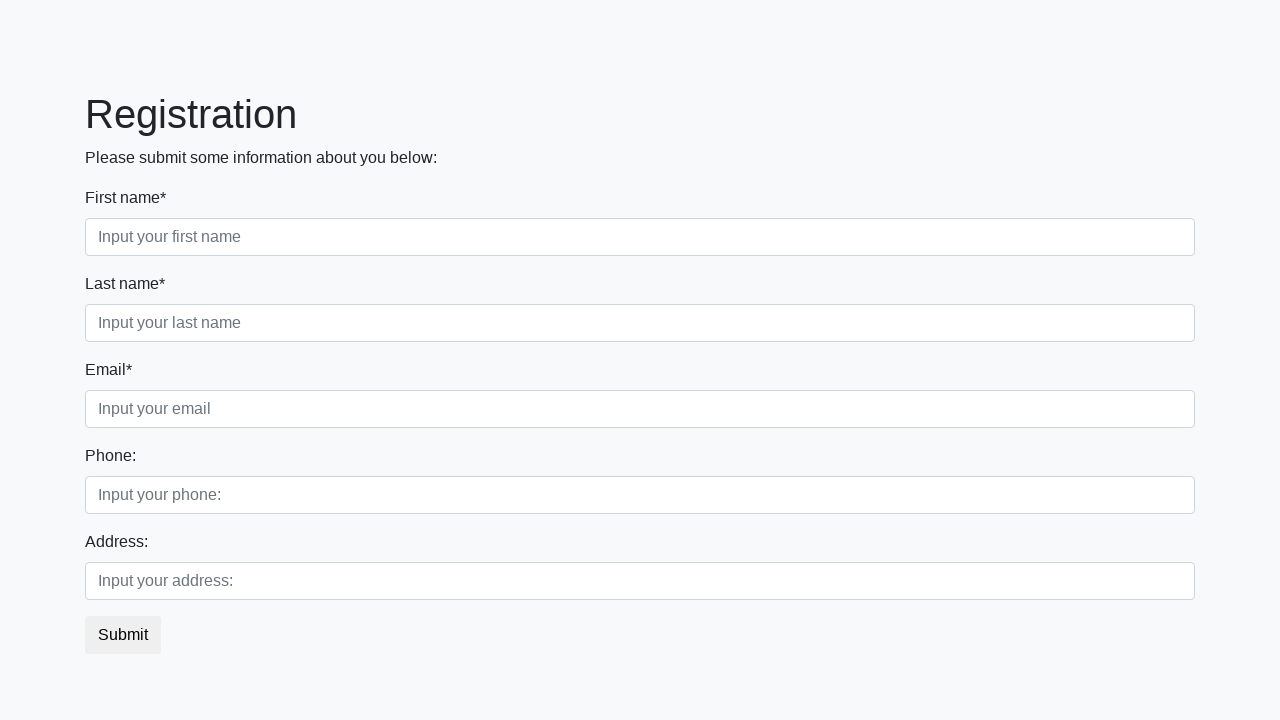

Filled first name field with 'Ivan' on input.form-control.first[placeholder='Input your first name']
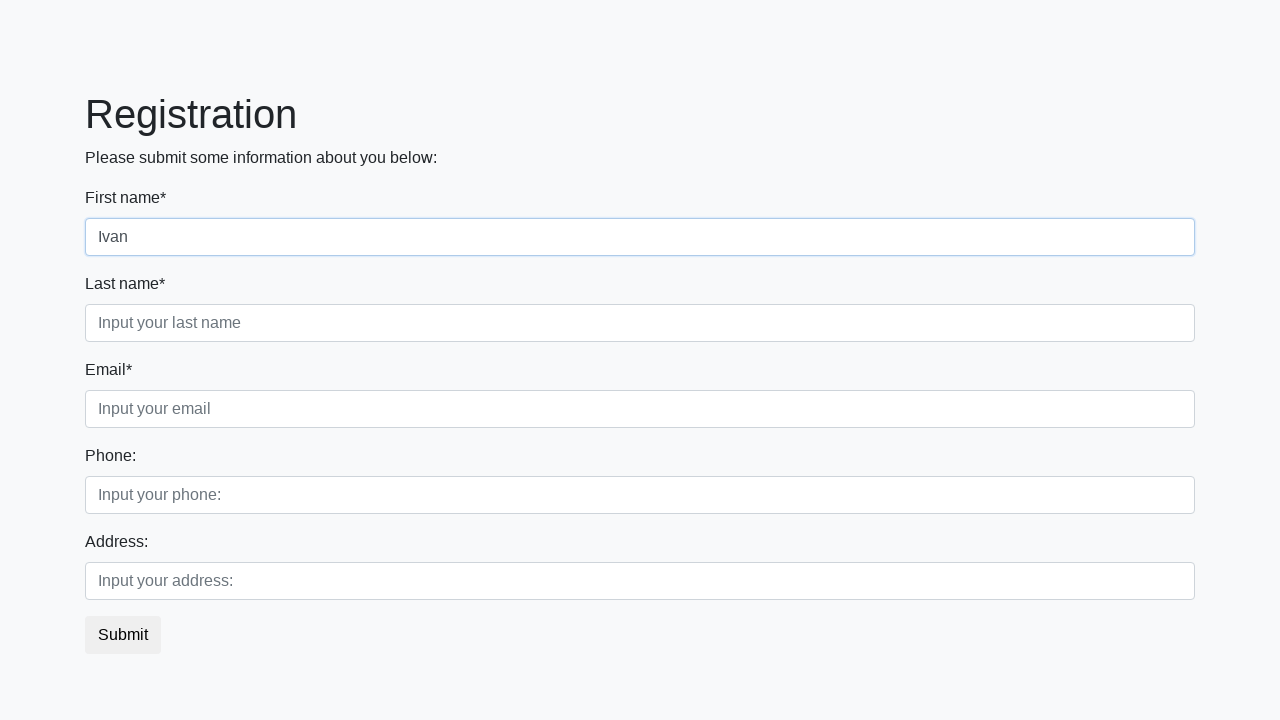

Filled last name field with 'Petrov' on input.form-control.second[placeholder='Input your last name']
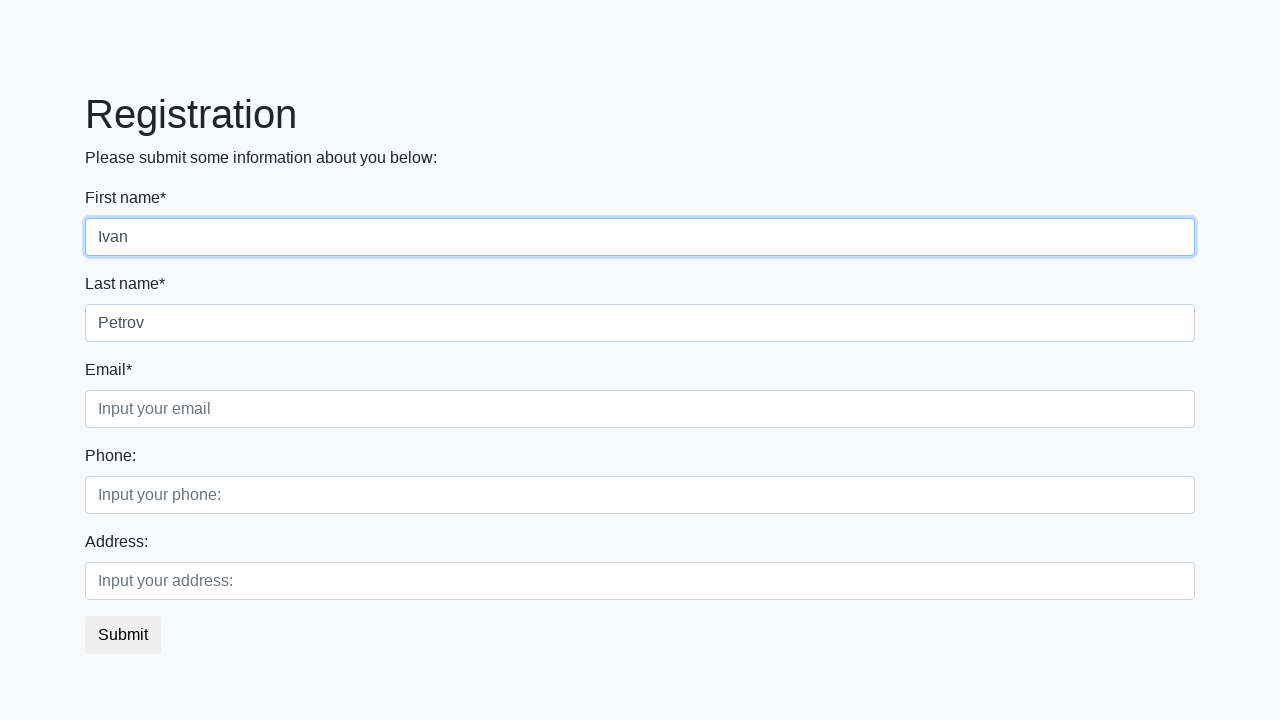

Filled email field with 'example@example.com' on input.form-control.third[placeholder='Input your email']
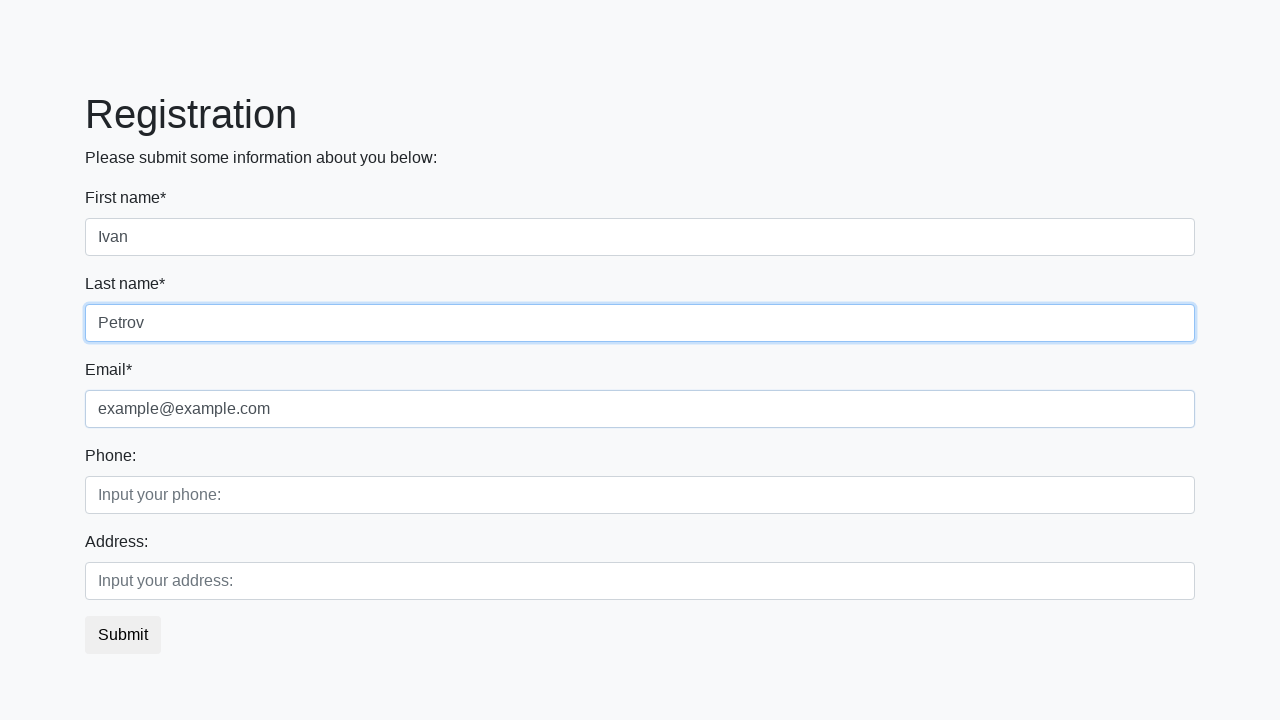

Filled phone field with '8-800-555-55-55' on input.form-control.first[placeholder='Input your phone:']
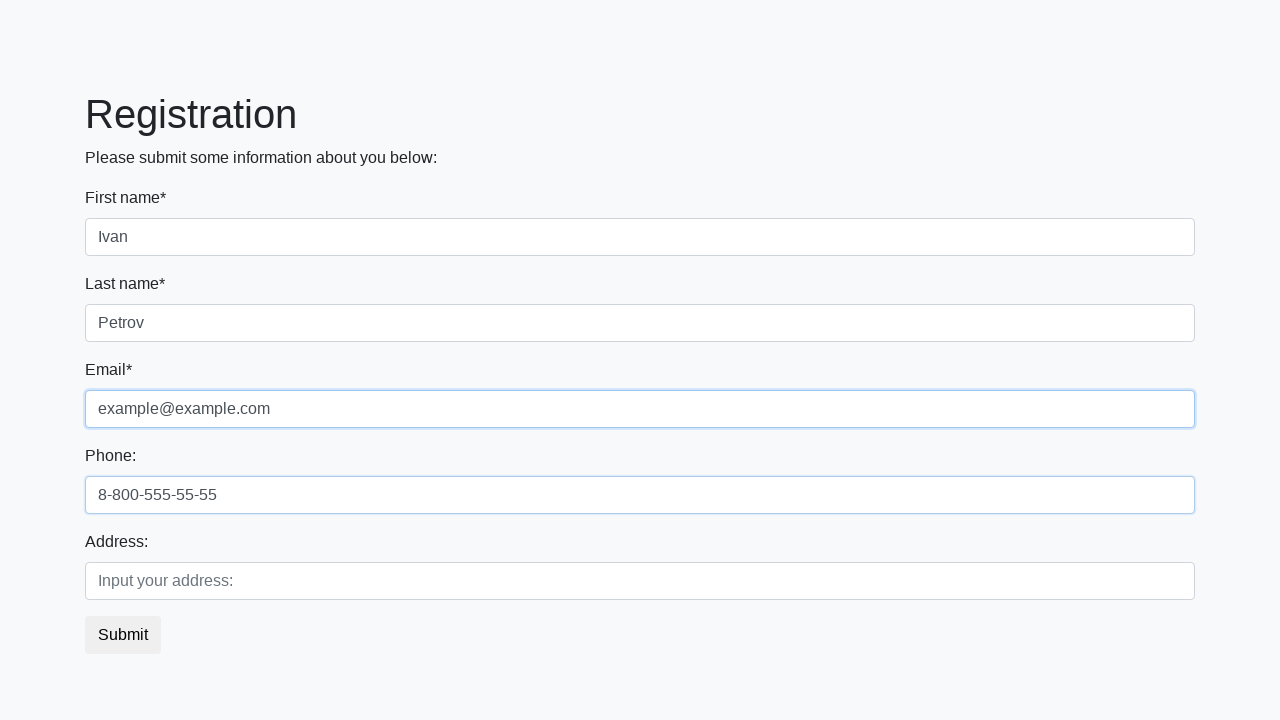

Filled address field with 'Kursk' on input.form-control.second[placeholder='Input your address:']
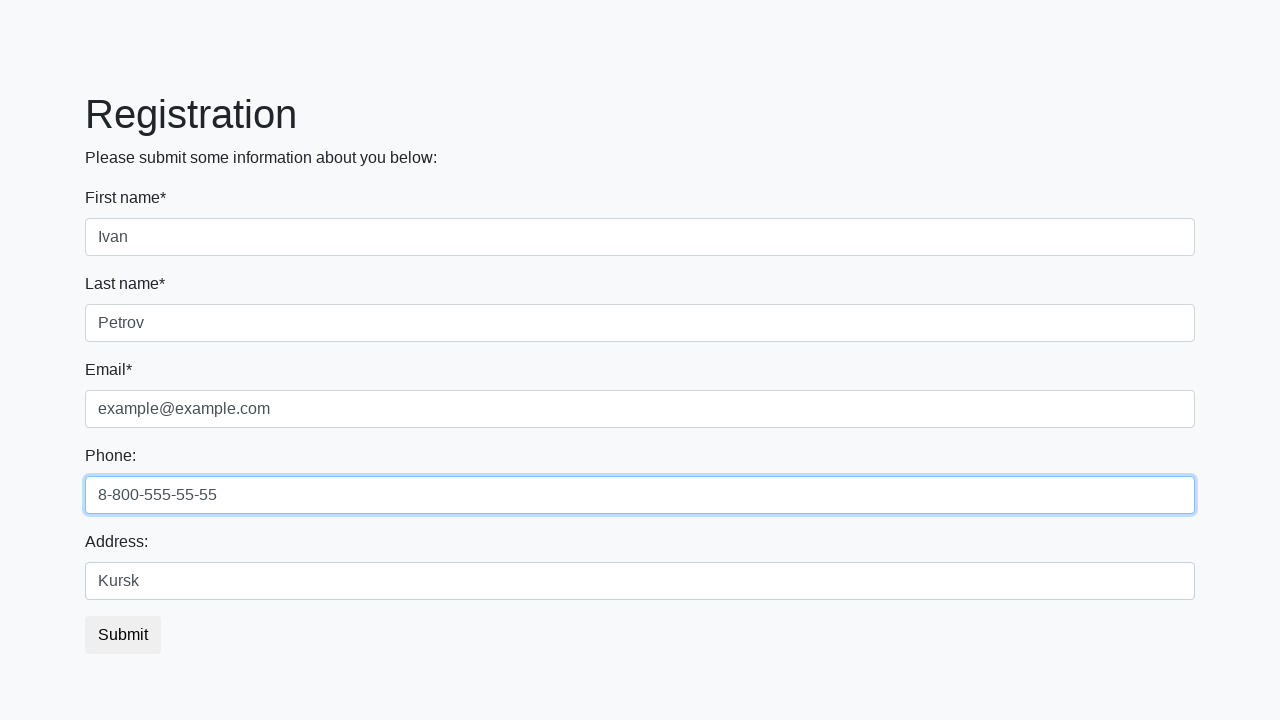

Clicked submit button to submit registration form at (123, 635) on button.btn
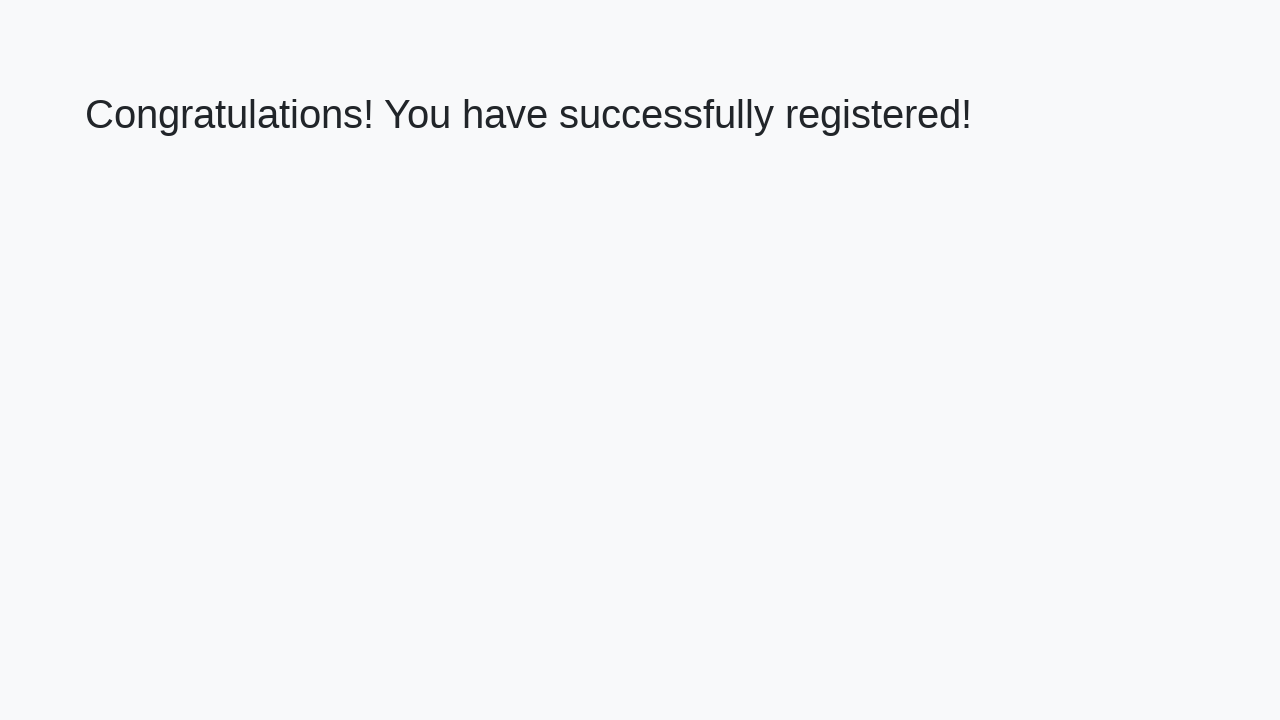

Success message appeared on registration page
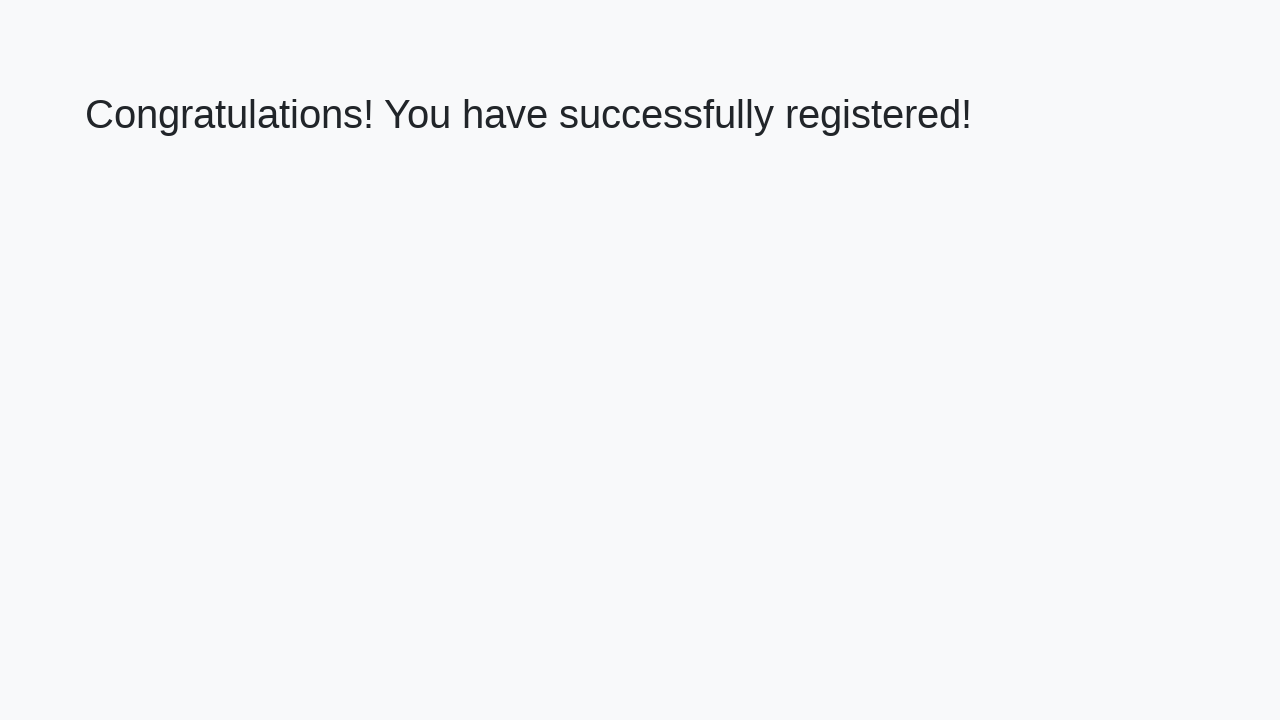

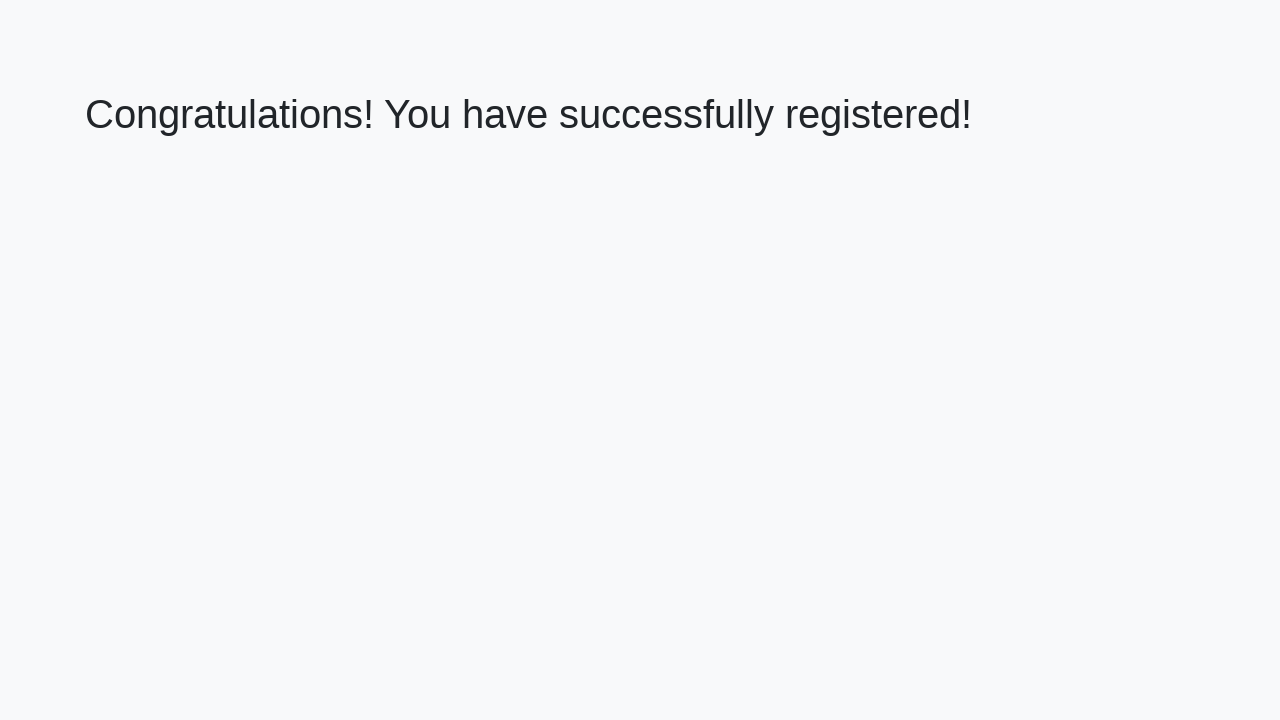